Tests hover functionality by hovering over an avatar image and verifying that the caption (additional user information) becomes visible after the hover action.

Starting URL: http://the-internet.herokuapp.com/hovers

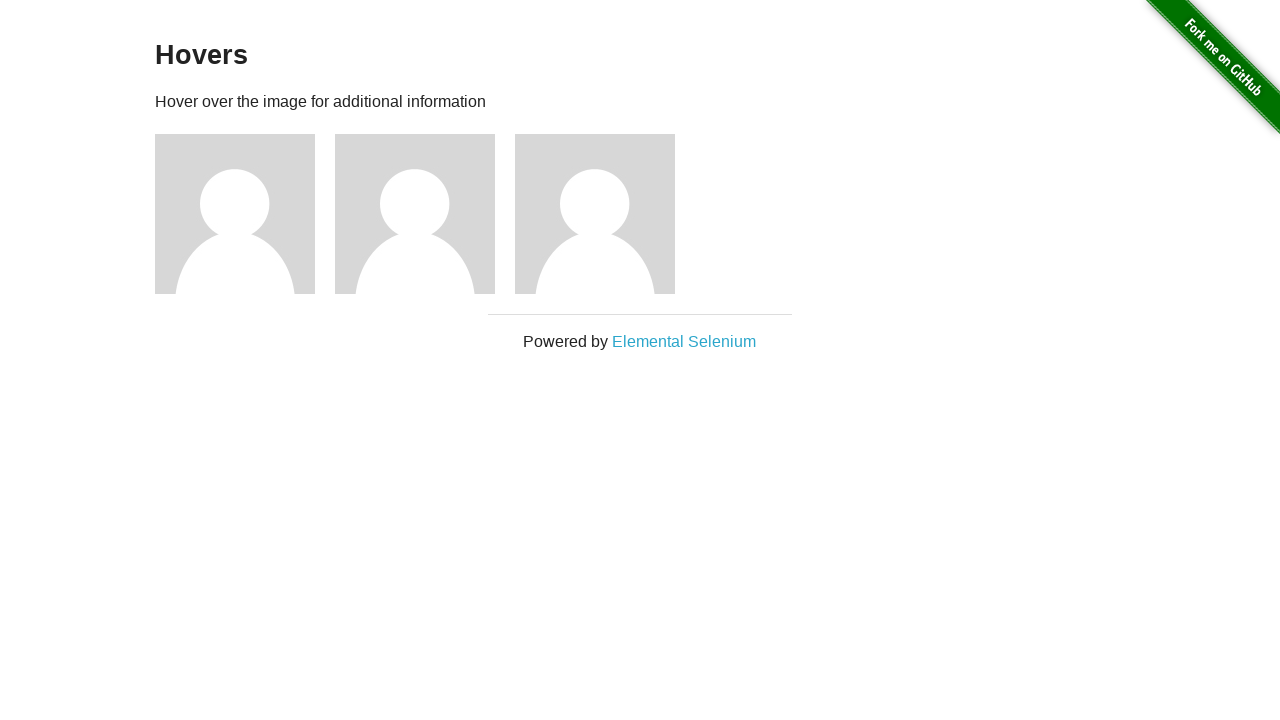

Located the first avatar figure element
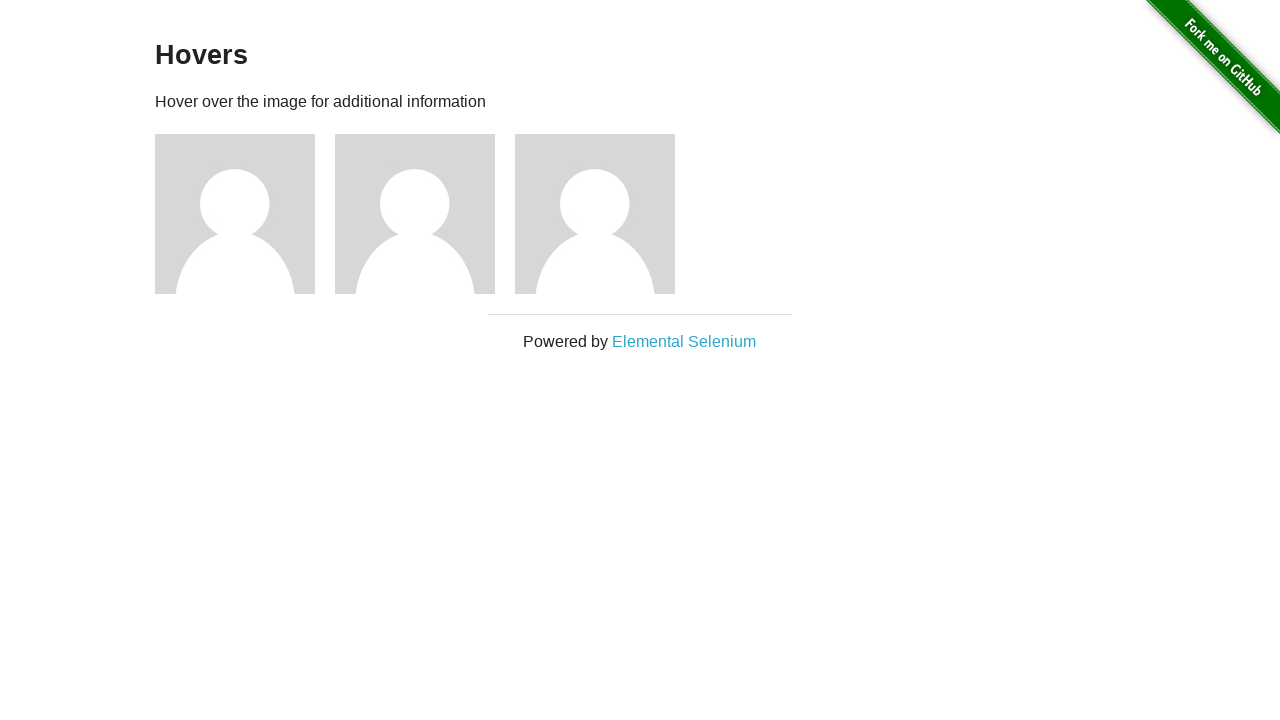

Hovered over the avatar image at (245, 214) on .figure >> nth=0
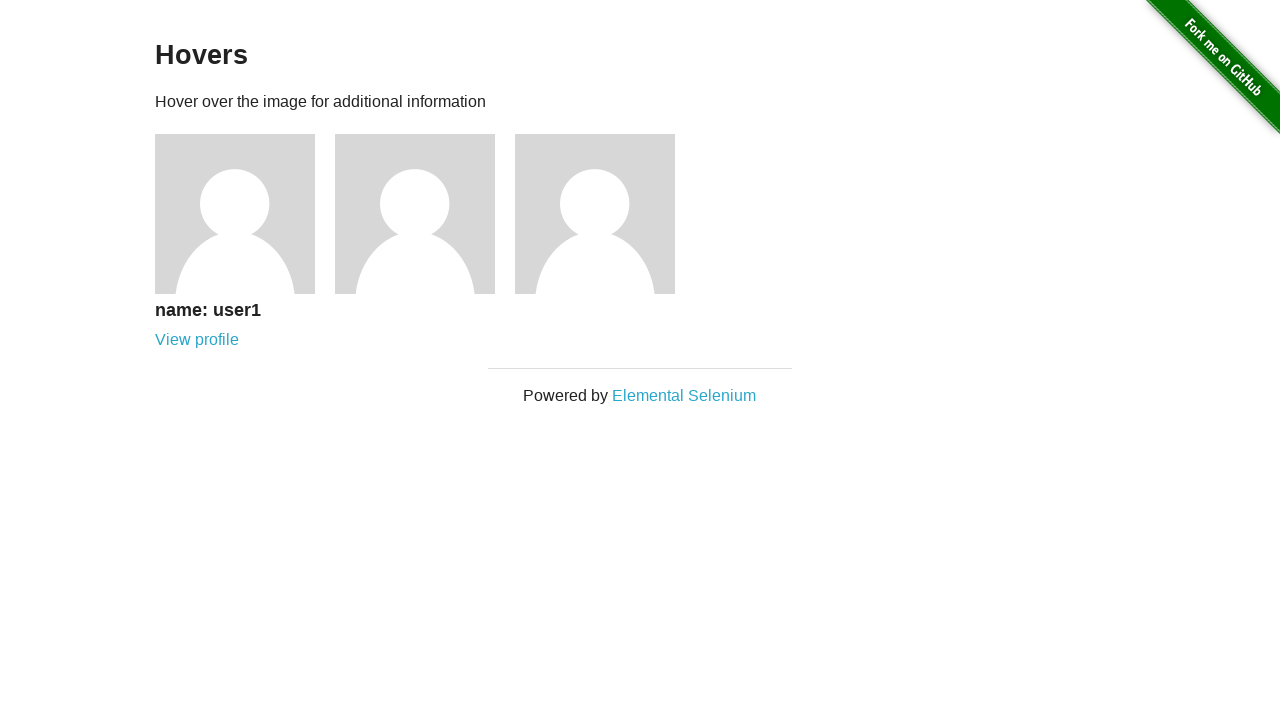

Waited for figcaption to appear after hover
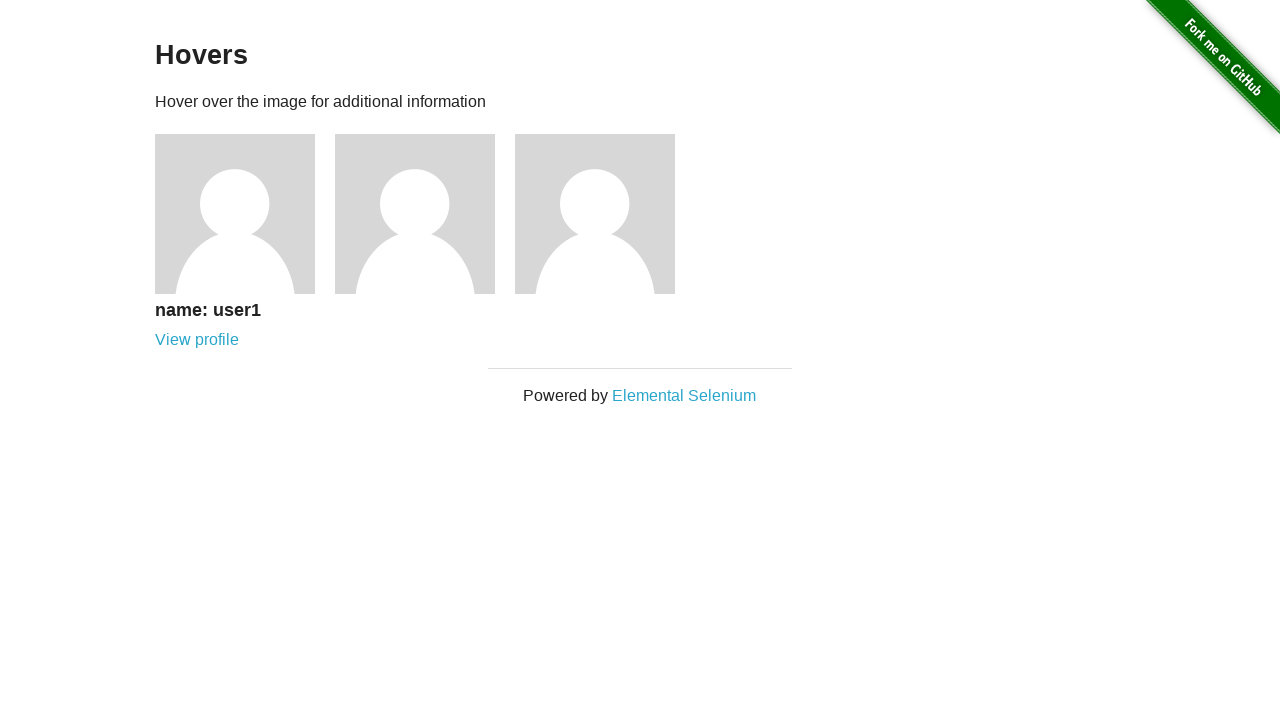

Located the figcaption element
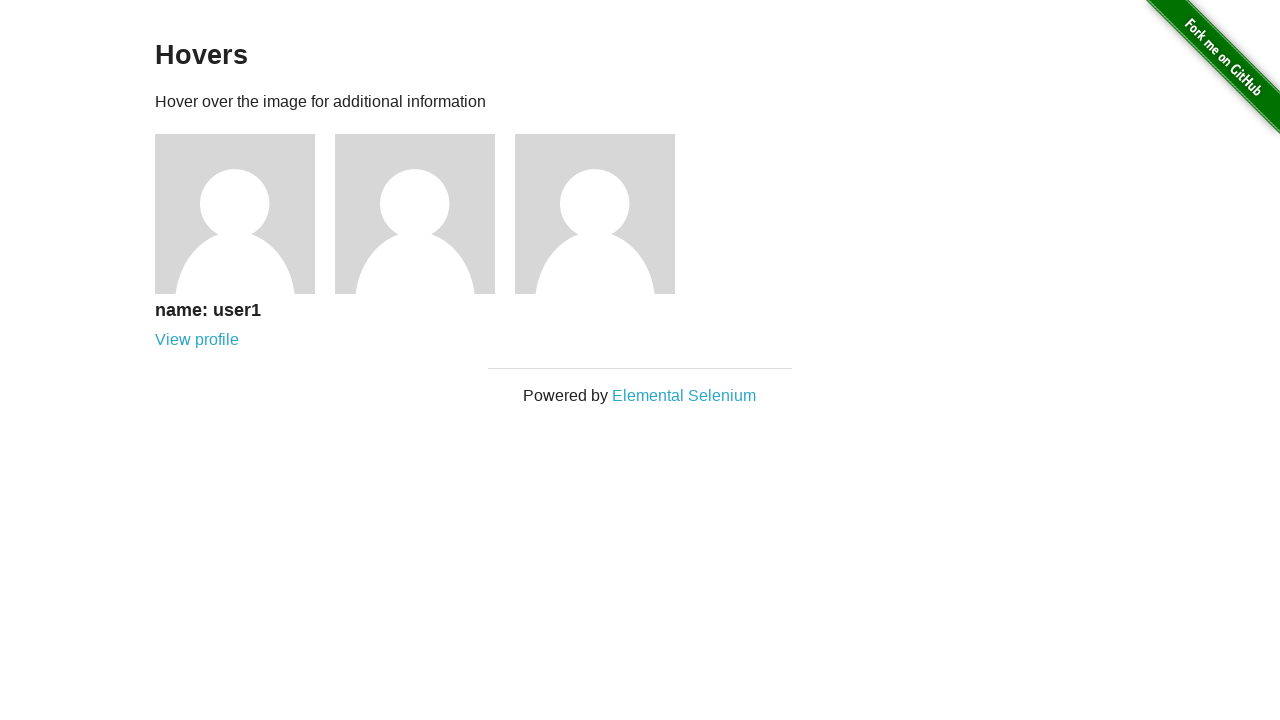

Verified that caption is visible after hover
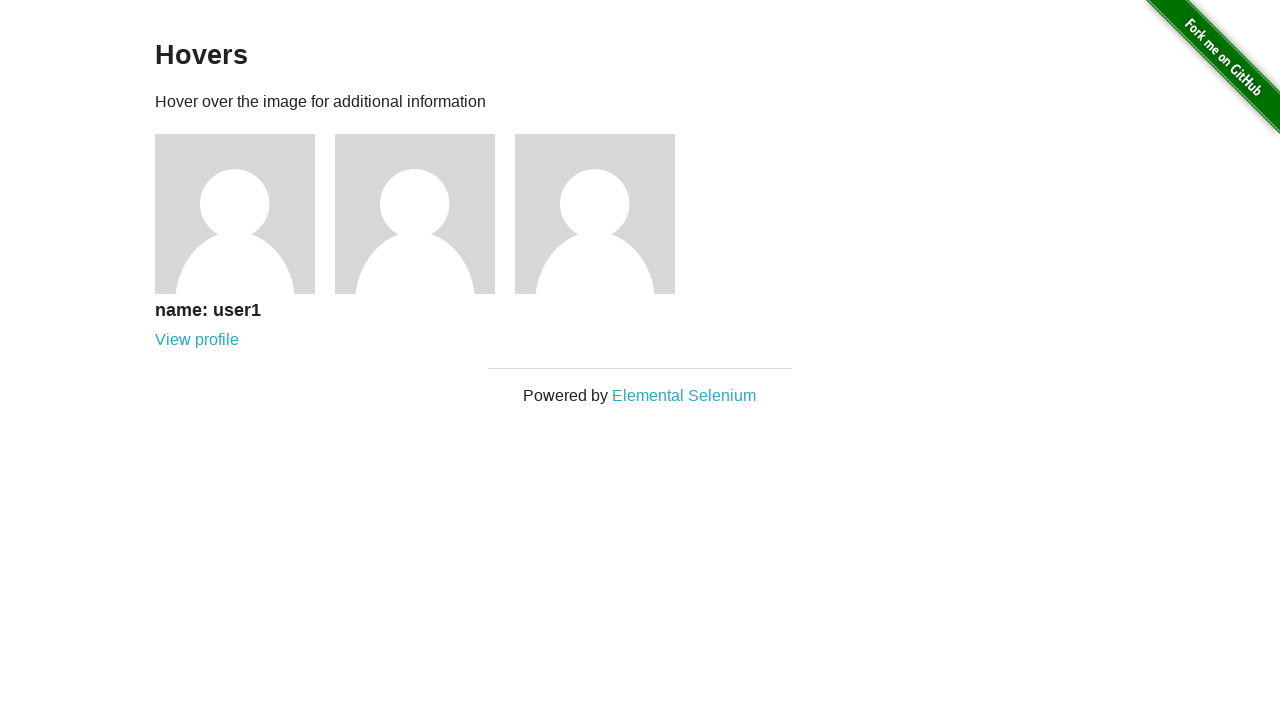

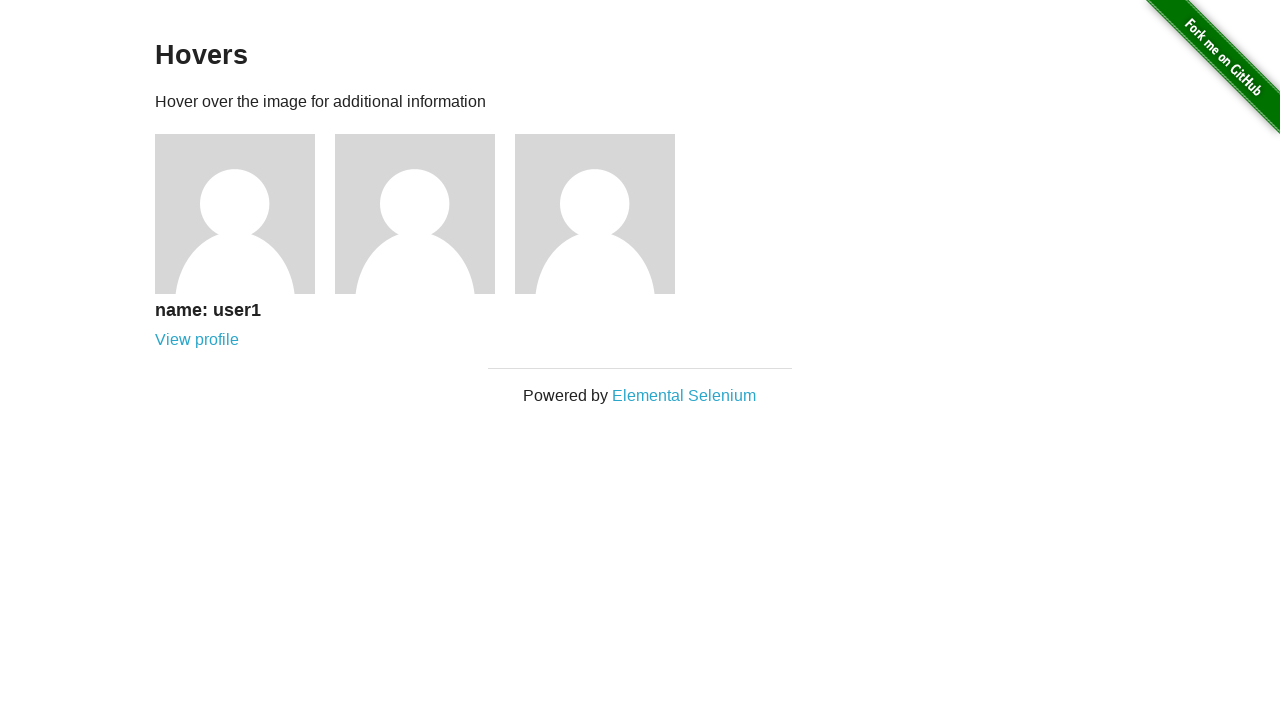